Tests alert handling by clicking a button that triggers an alert and then accepting the alert dialog

Starting URL: https://formy-project.herokuapp.com/switch-window

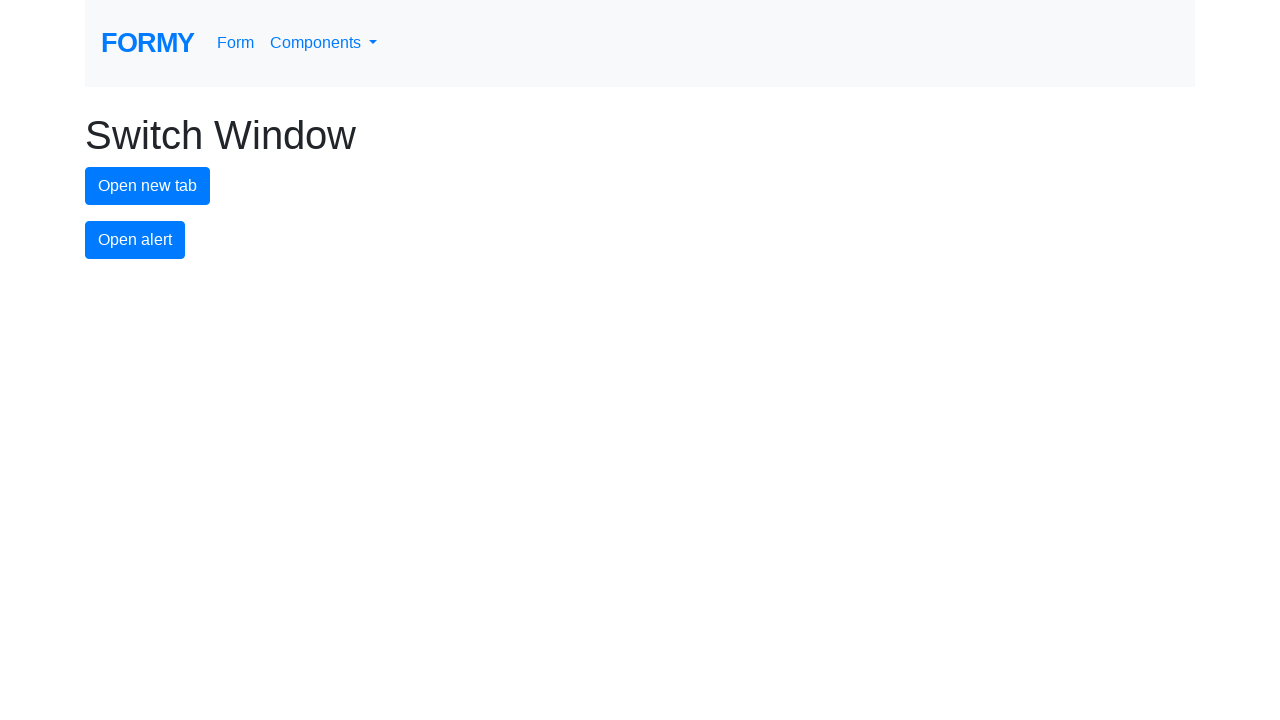

Clicked alert button to trigger alert dialog at (135, 240) on #alert-button
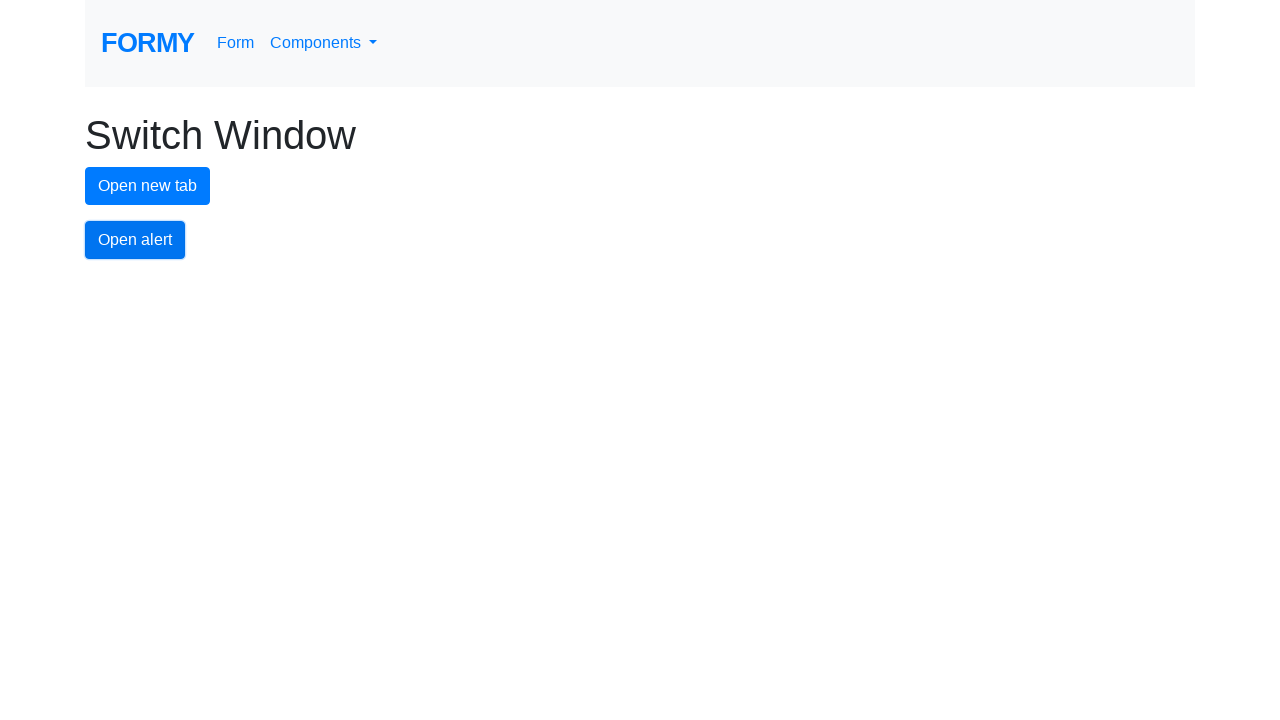

Set up dialog handler to accept alerts
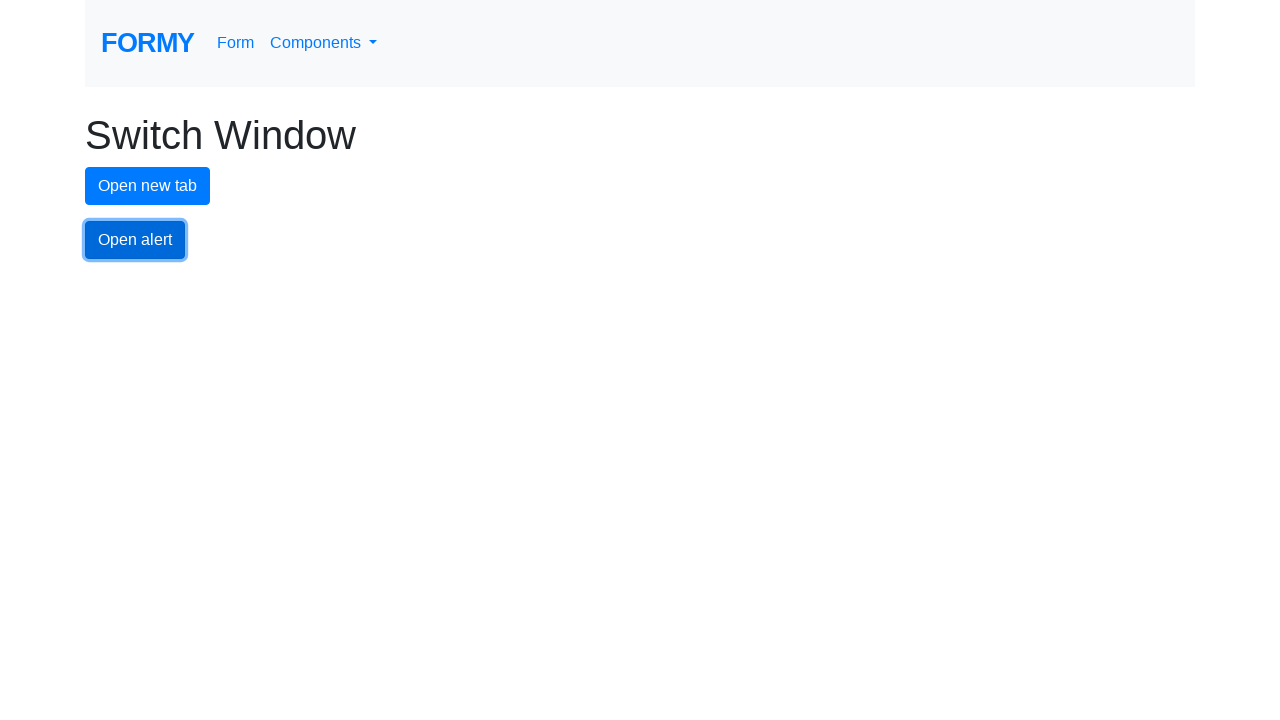

Waited 500ms for alert to appear
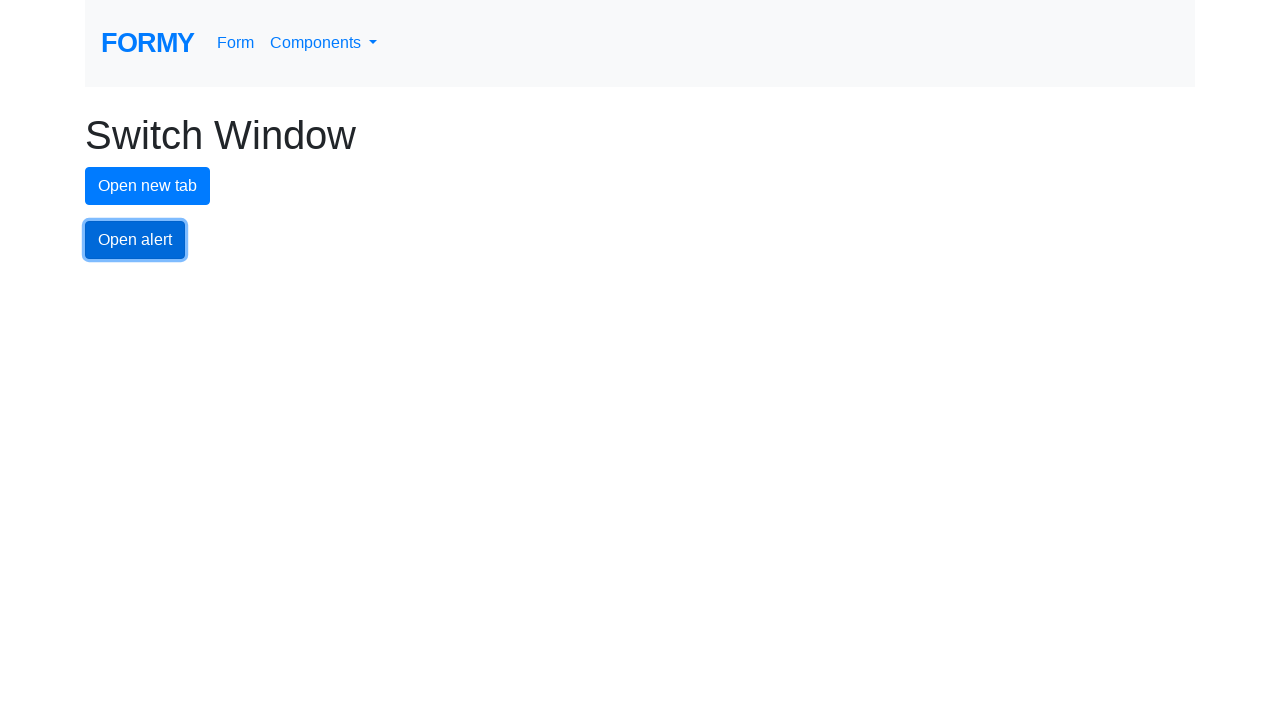

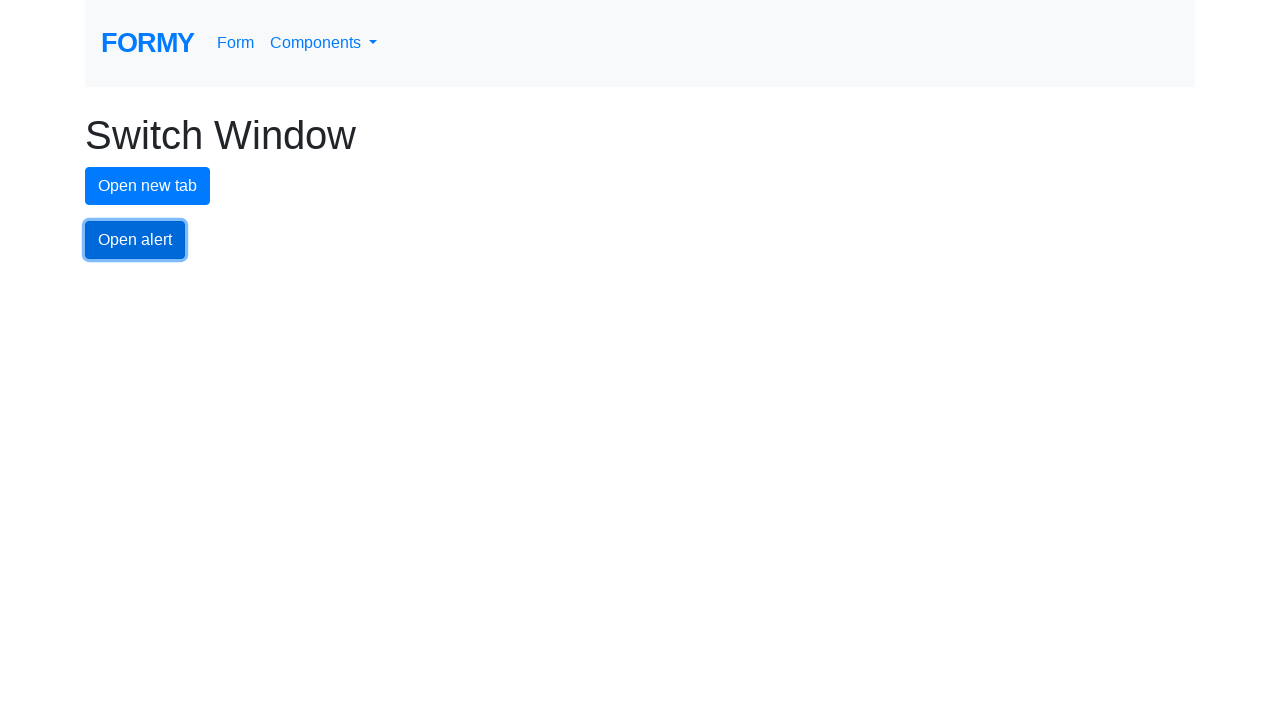